Waits for a specific price condition, then solves a mathematical challenge by calculating the result and submitting the answer

Starting URL: http://suninjuly.github.io/explicit_wait2.html

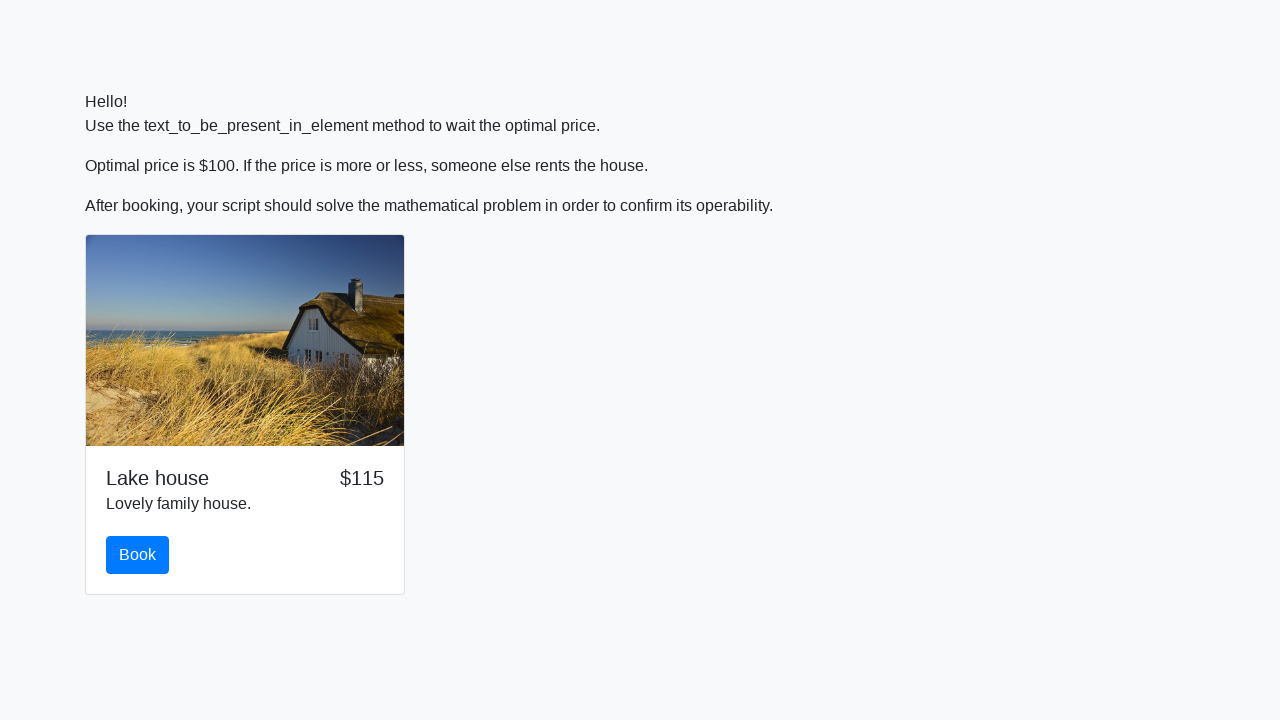

Waited for price to reach exactly $100
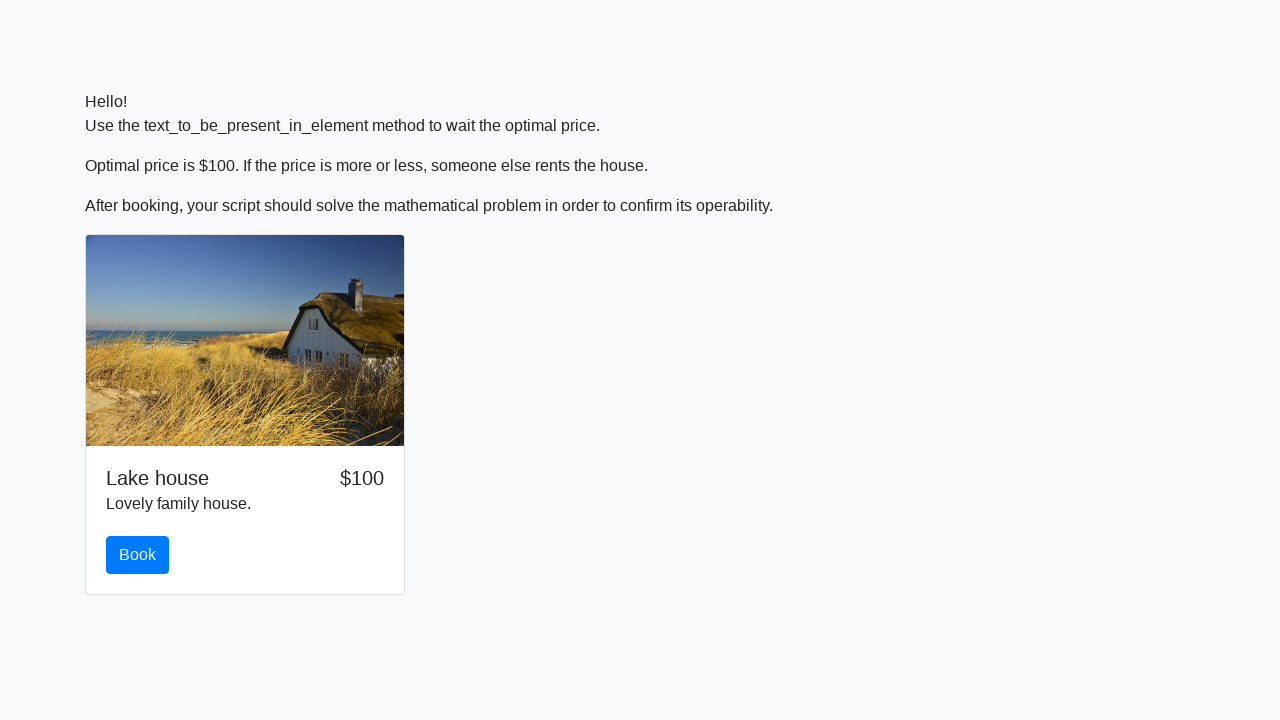

Clicked the first button to proceed at (138, 555) on button
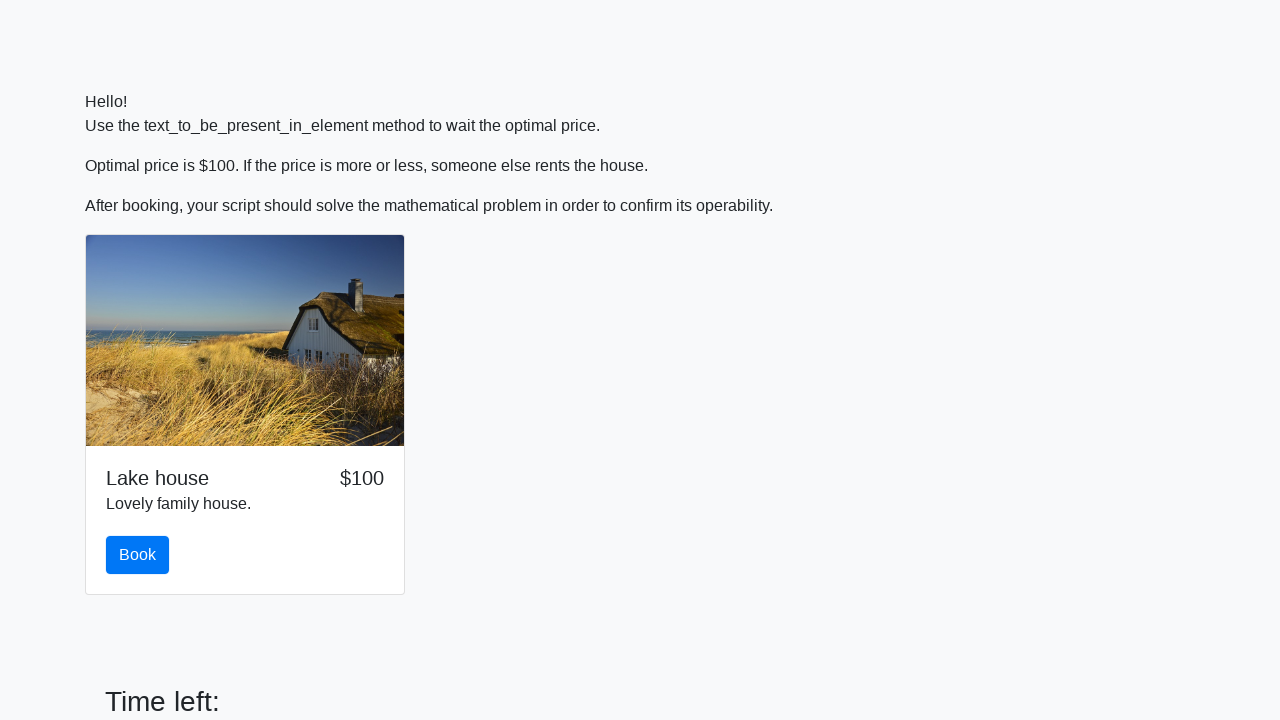

Retrieved input value: 937
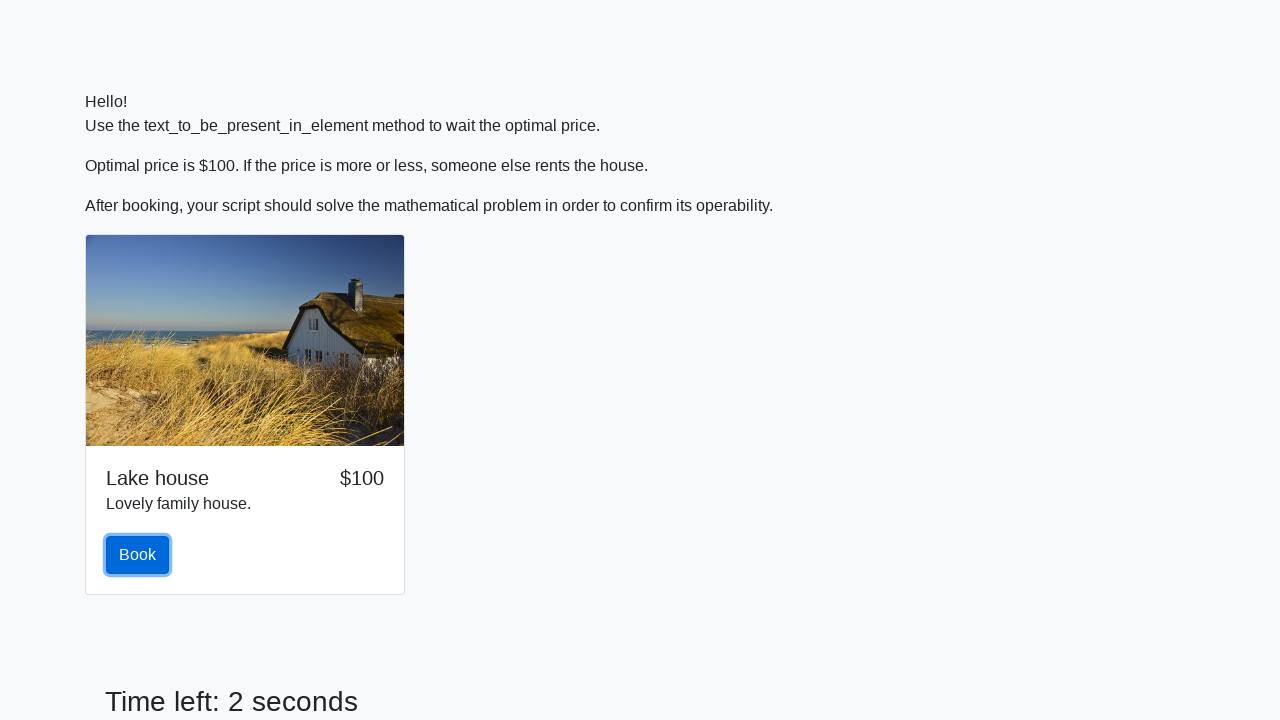

Calculated mathematical result: 2.157929705396557
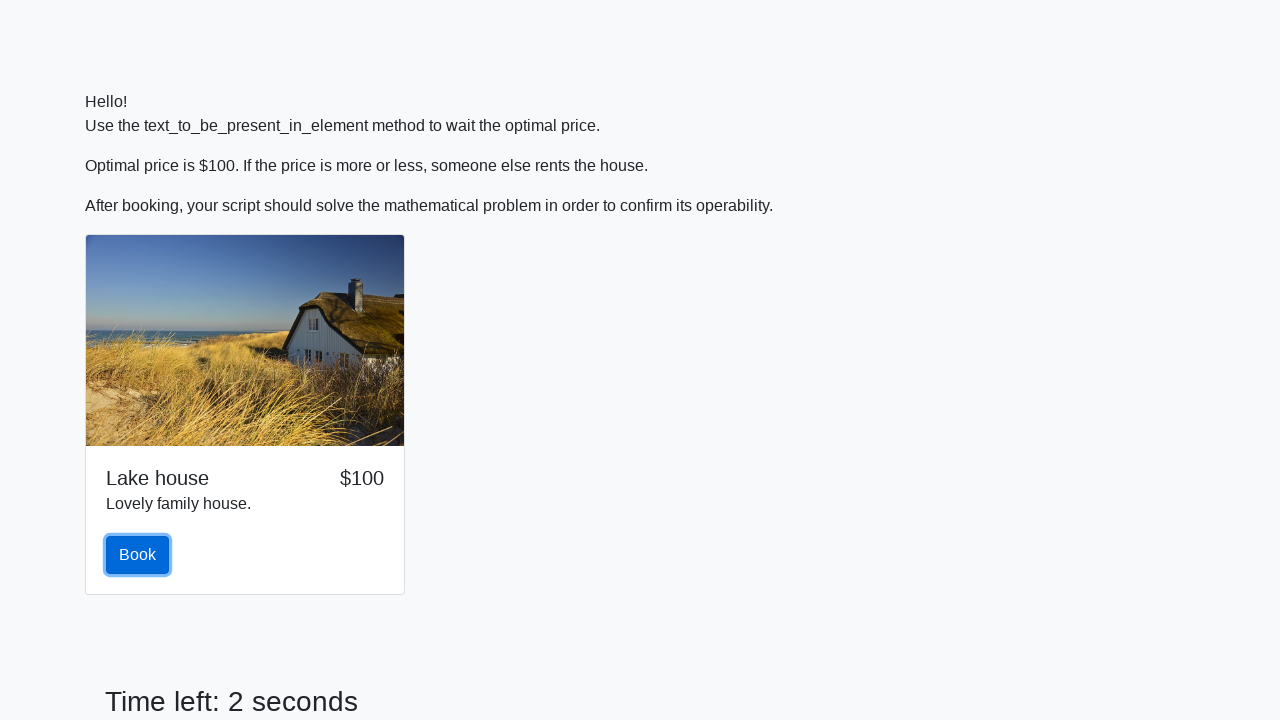

Filled answer field with calculated value on #answer
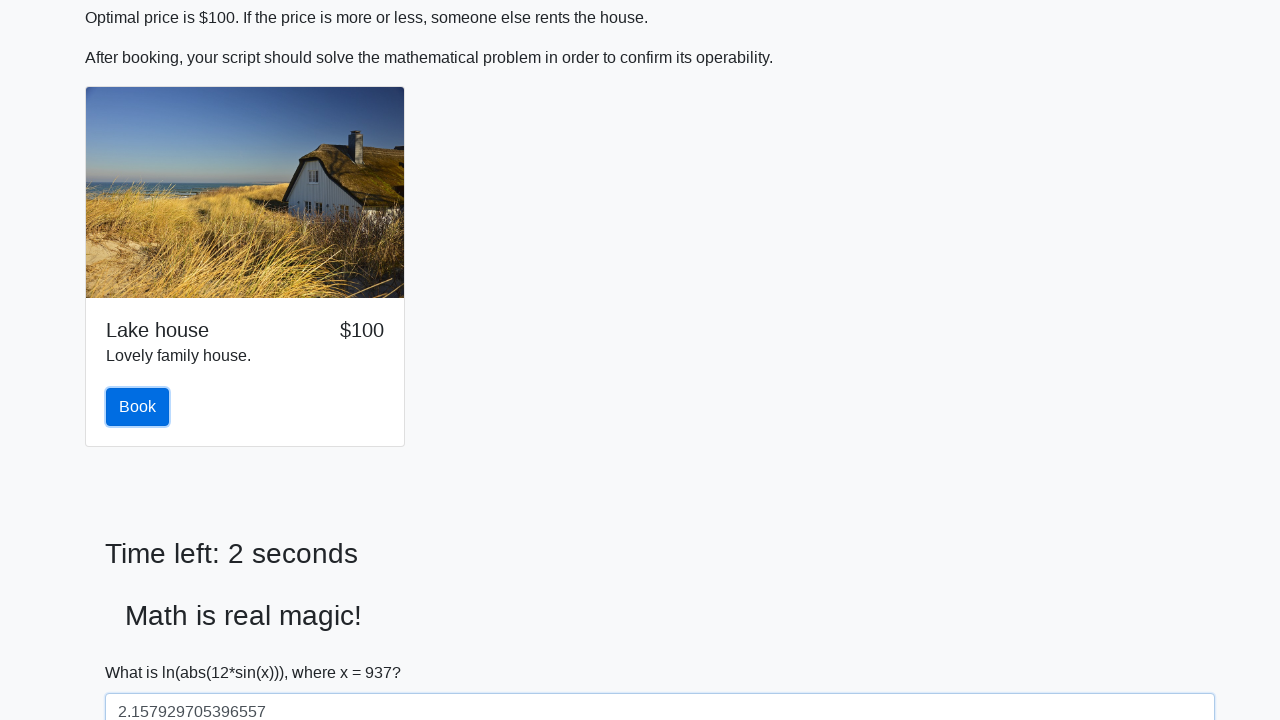

Clicked solve button to submit the answer at (143, 651) on #solve
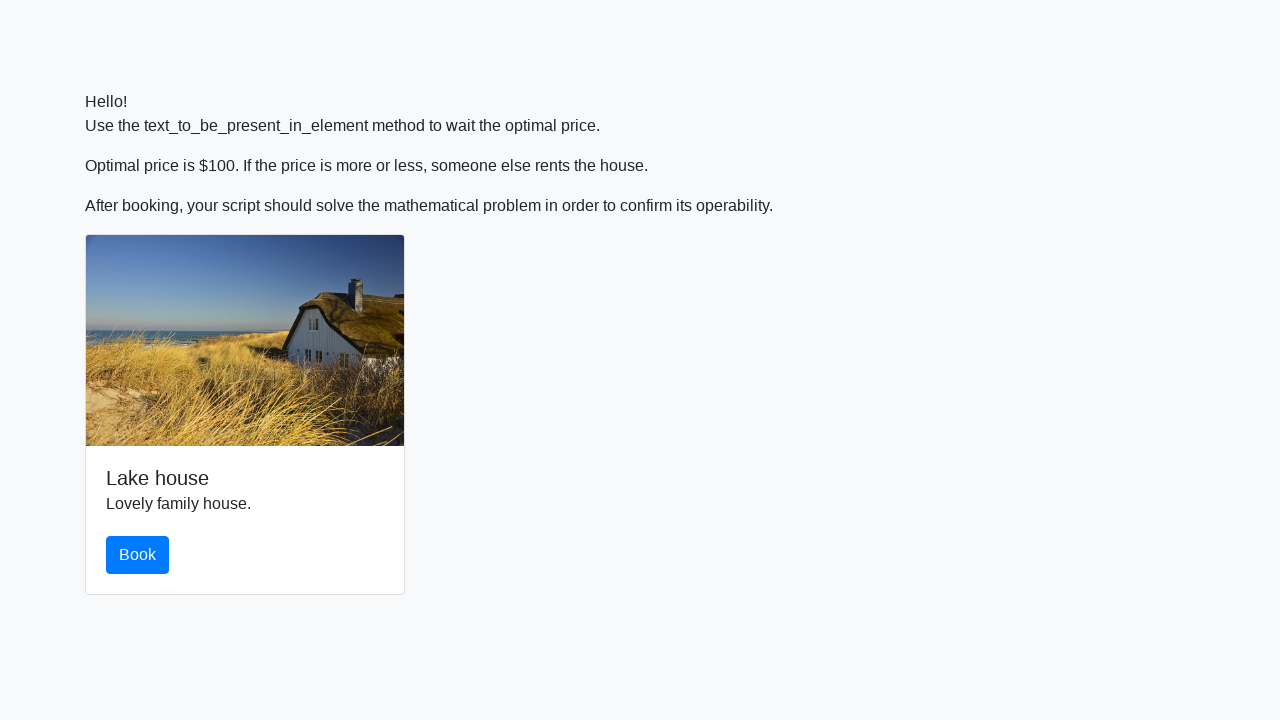

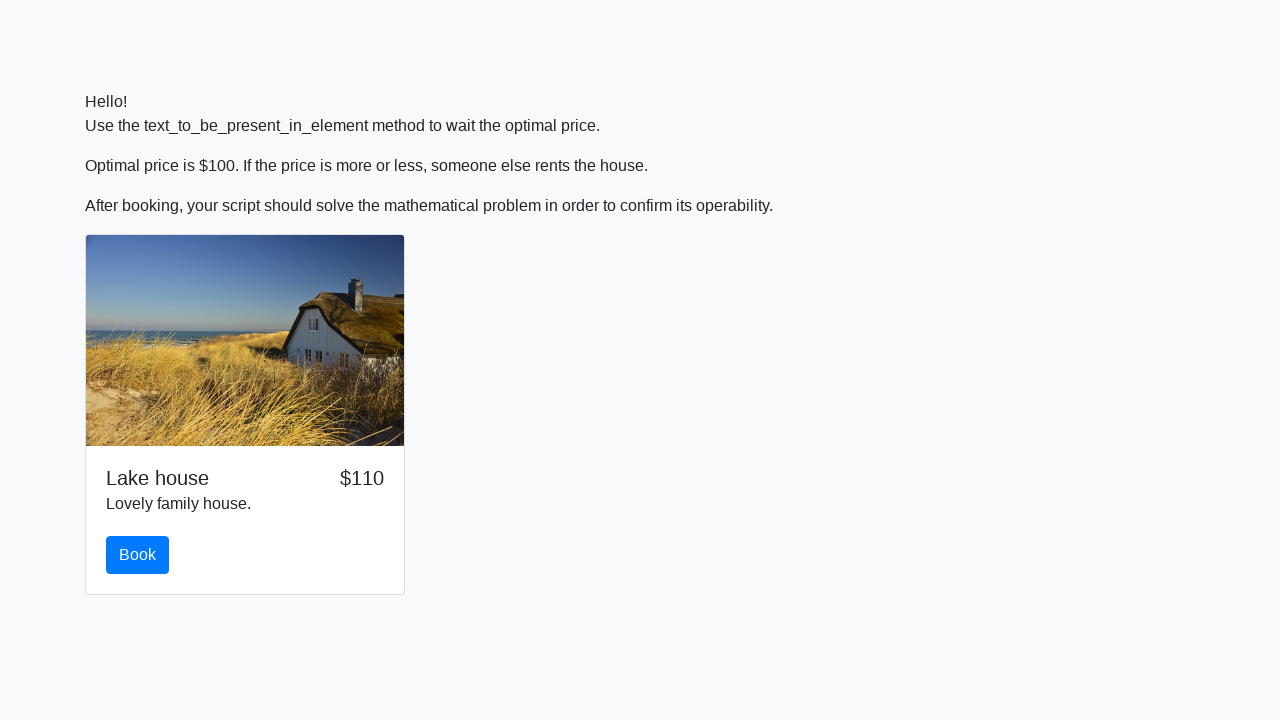